Navigates to whatismyipaddress.com to verify the page loads successfully. The original script measured page load time, but the core automation is simply loading the page.

Starting URL: https://whatismyipaddress.com/

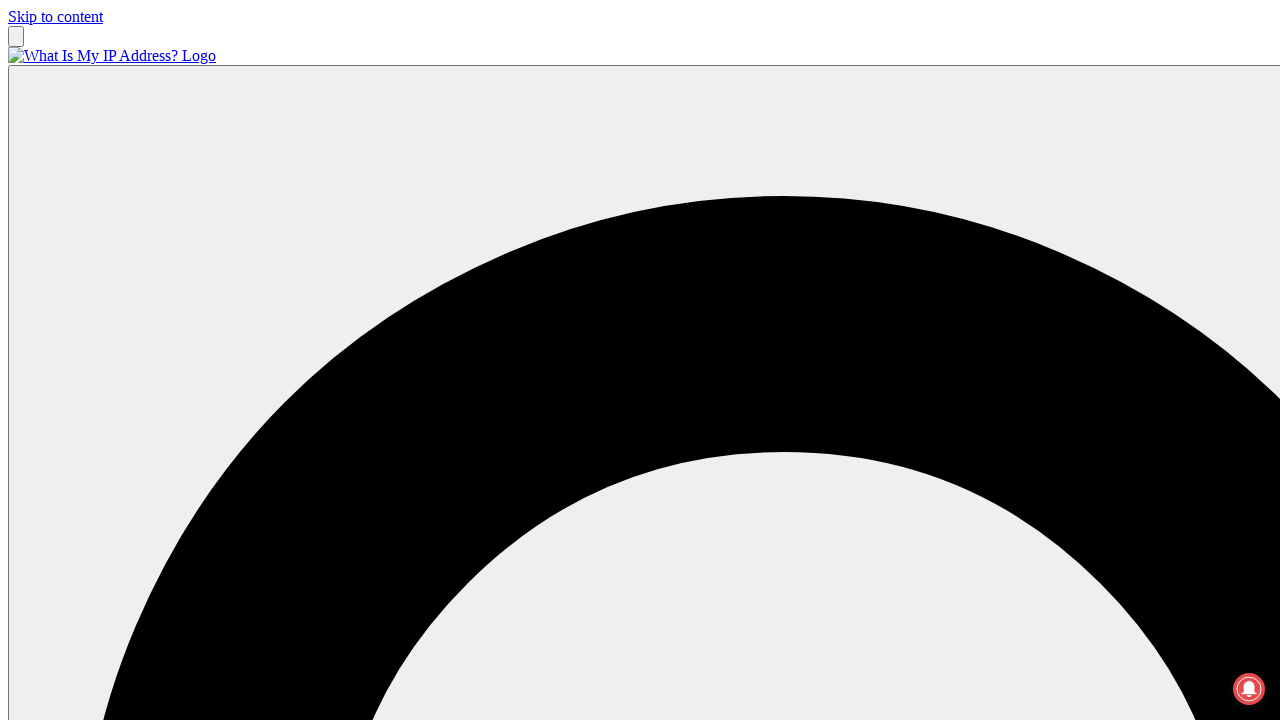

Navigated to https://whatismyipaddress.com/
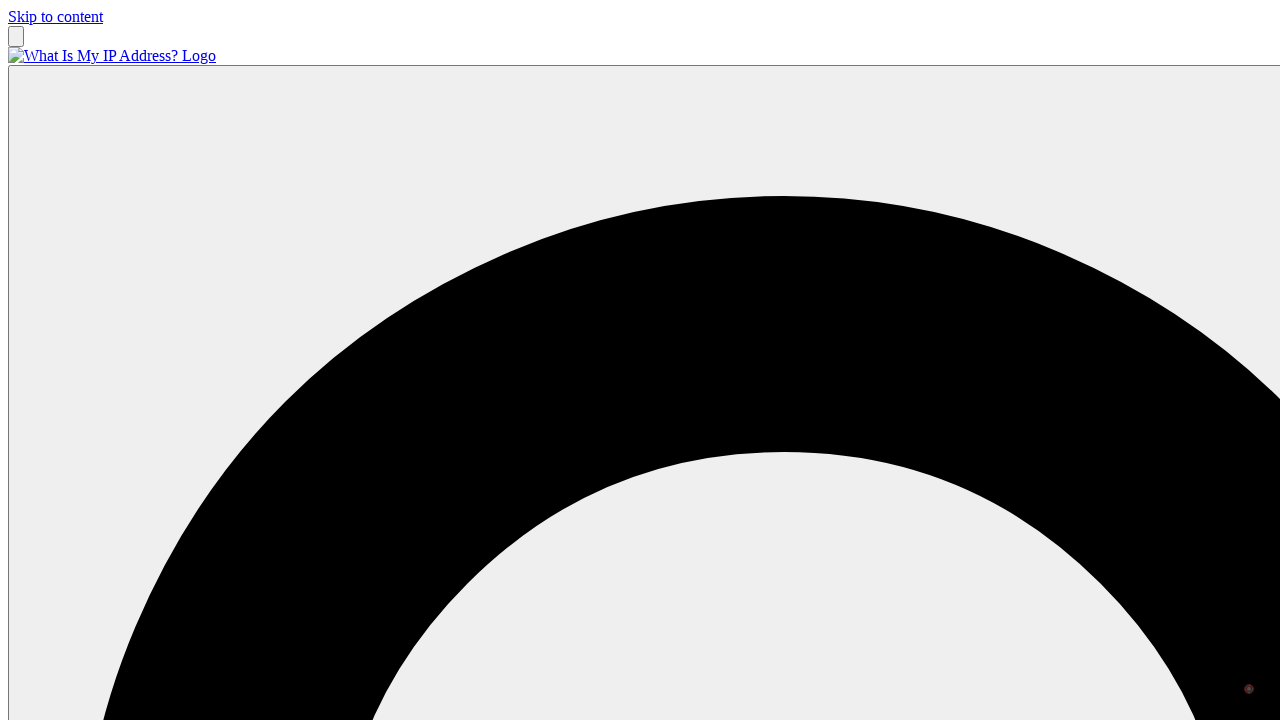

Page DOM content loaded
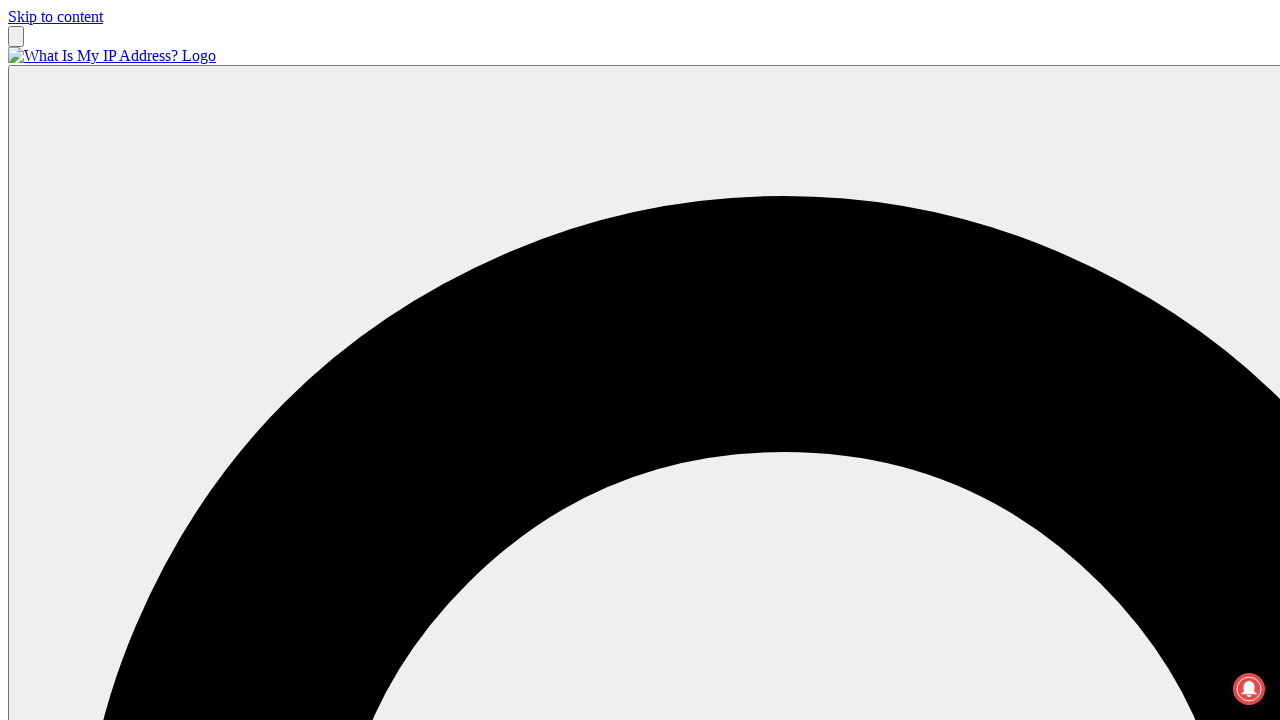

Body element found, page structure verified
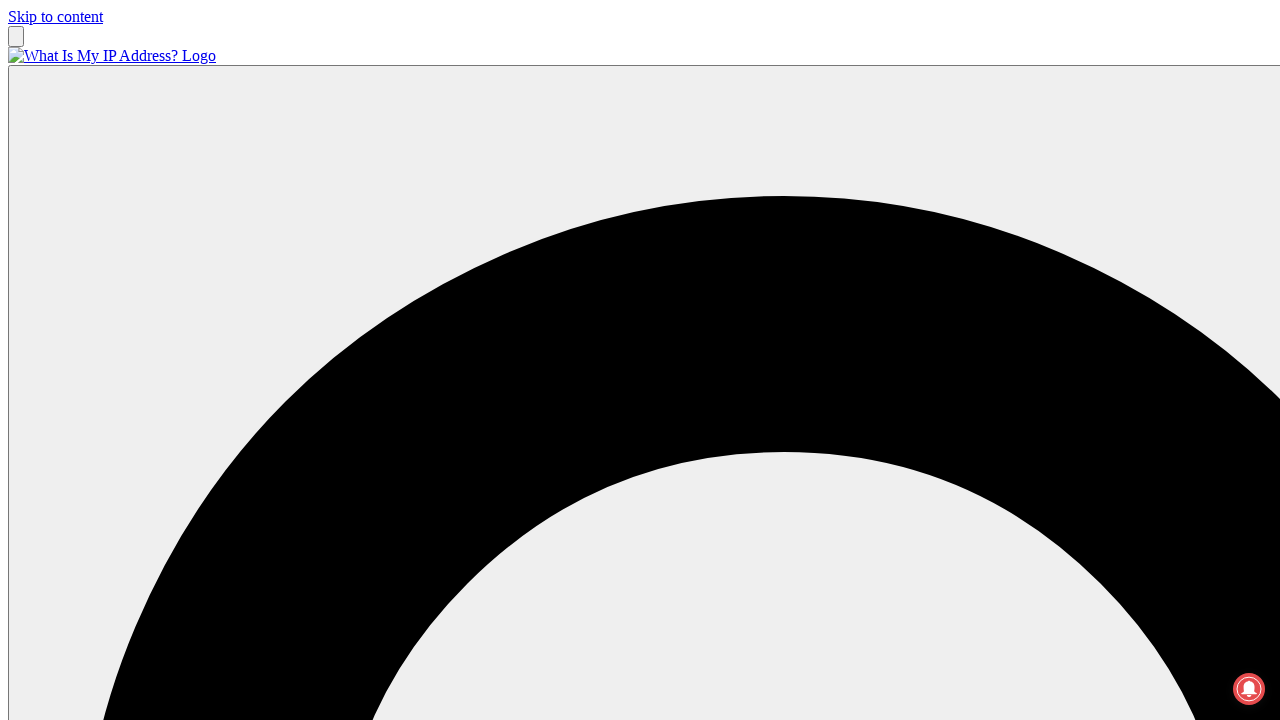

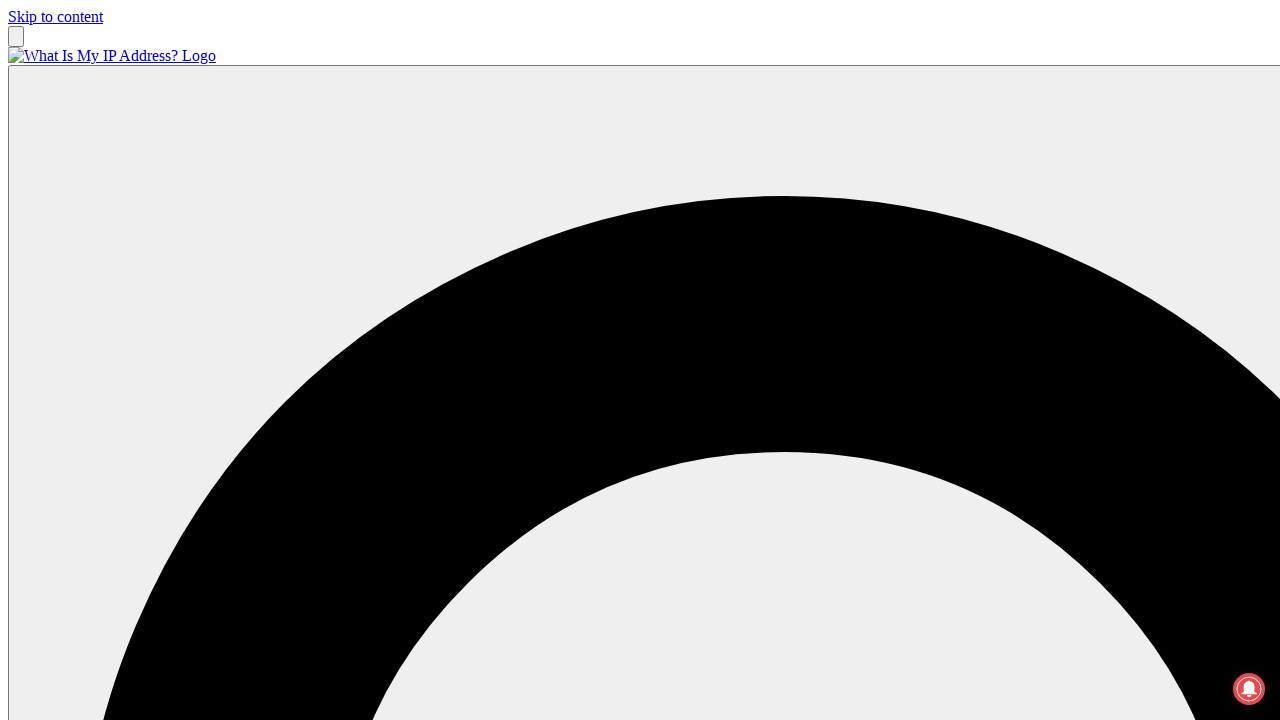